Tests the text box form on DemoQA by filling in full name, email, current address, and permanent address fields, then submitting the form.

Starting URL: https://demoqa.com/text-box

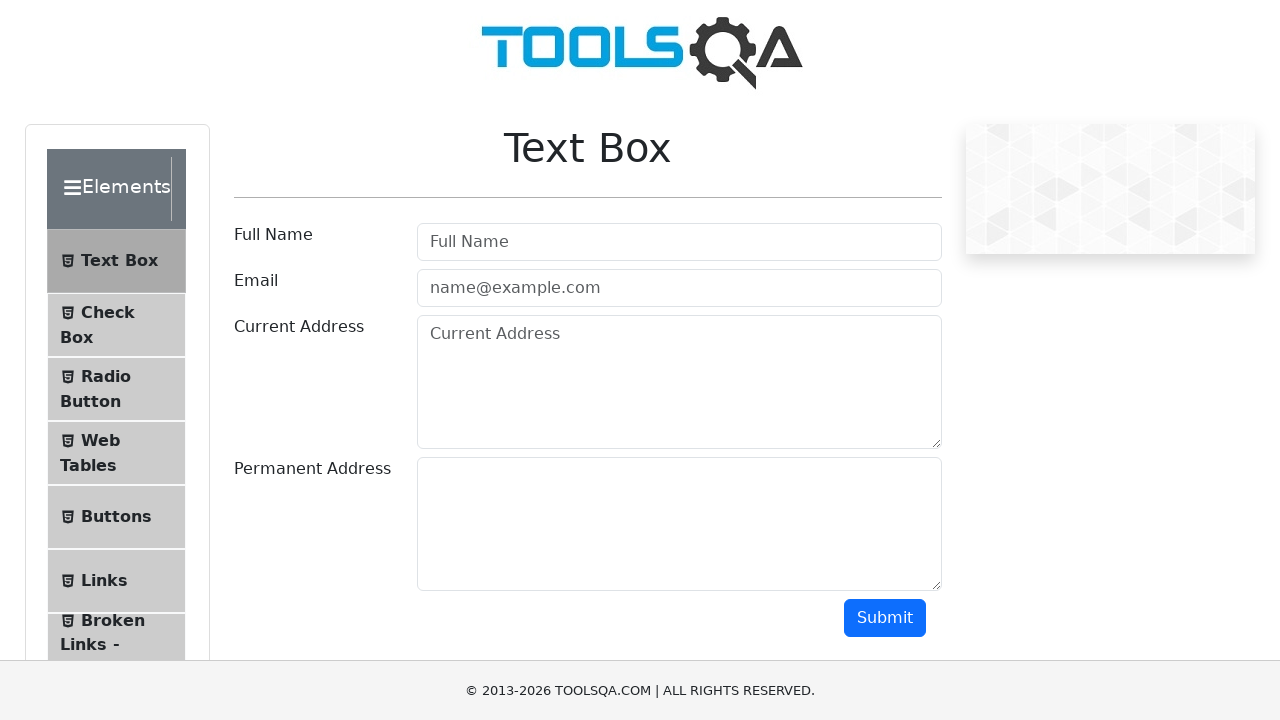

Filled Full Name field with 'John Anderson' on #userName
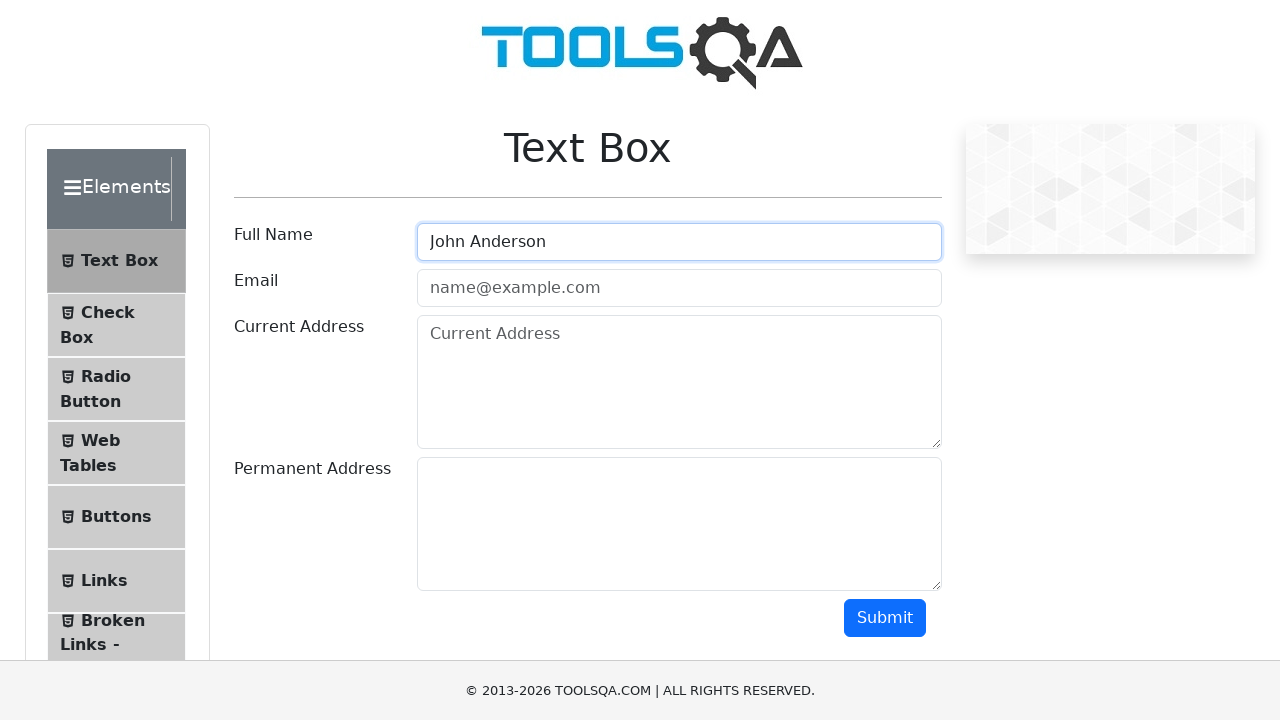

Filled Email field with 'john.anderson@testmail.com' on #userEmail
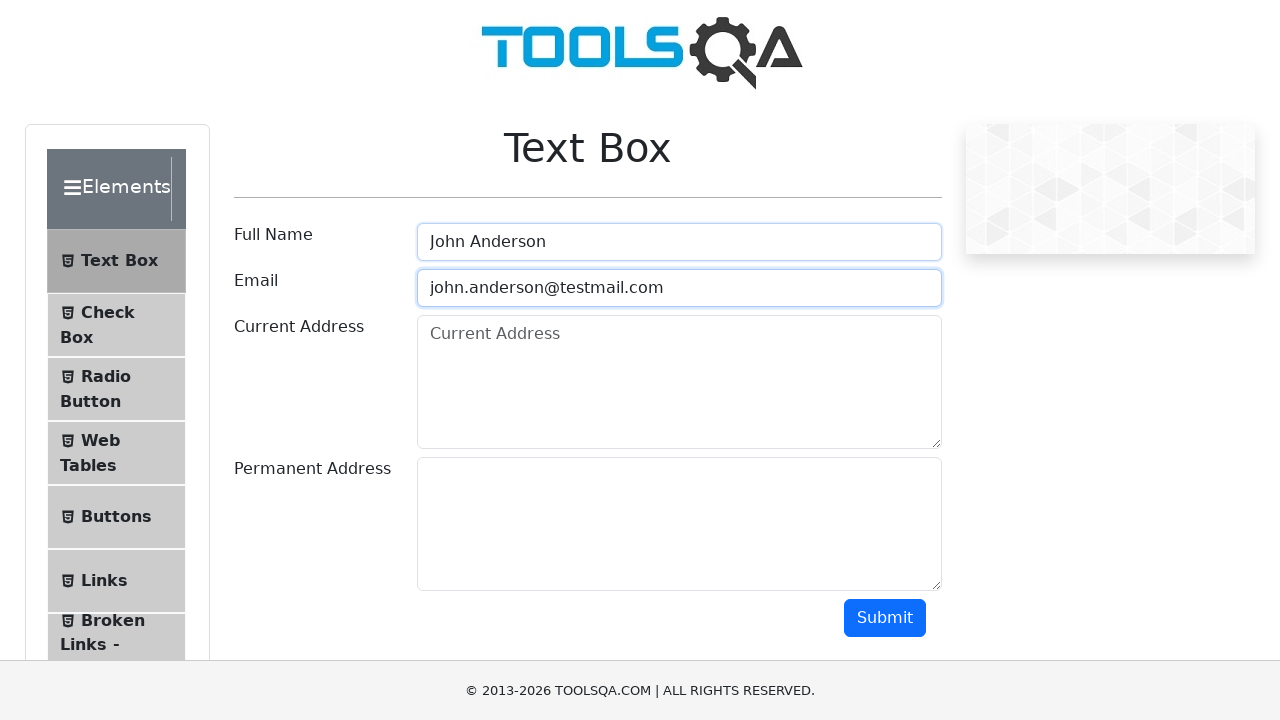

Filled Current Address field with '456 Oak Street, Suite 12, Boston, MA 02101' on #currentAddress
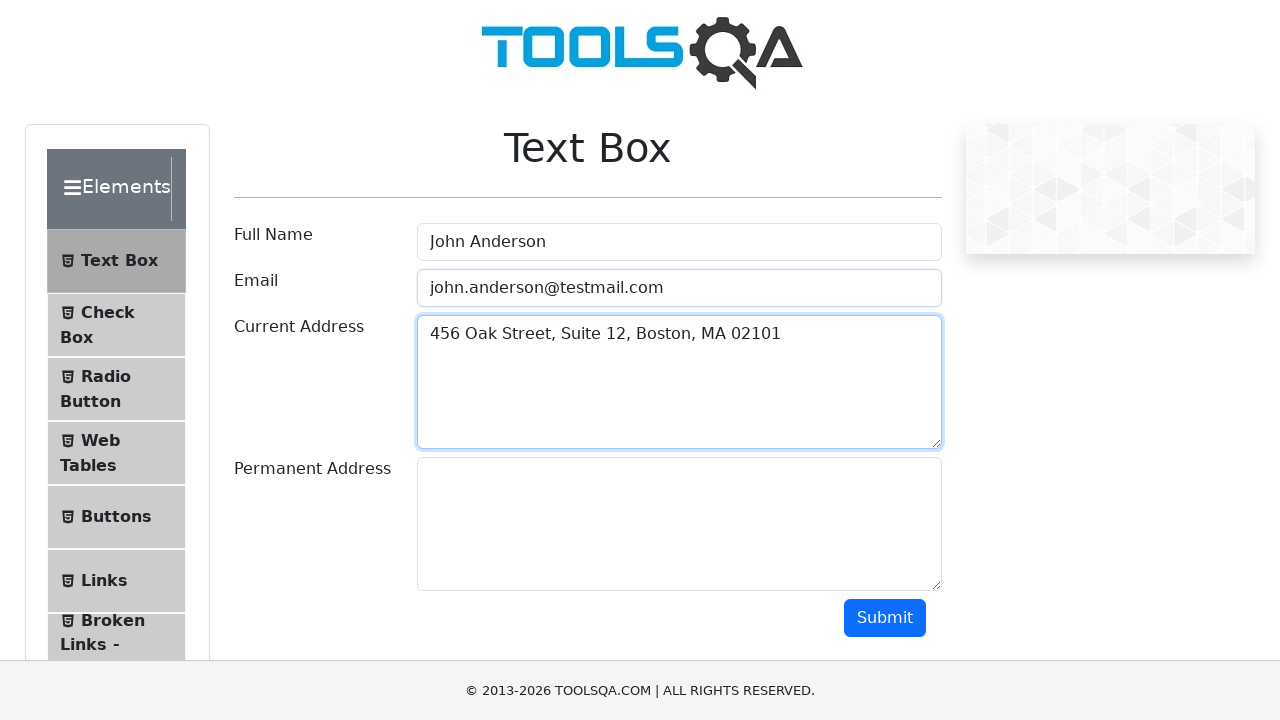

Filled Permanent Address field with '789 Pine Avenue, Apt 3B, Chicago, IL 60601' on #permanentAddress
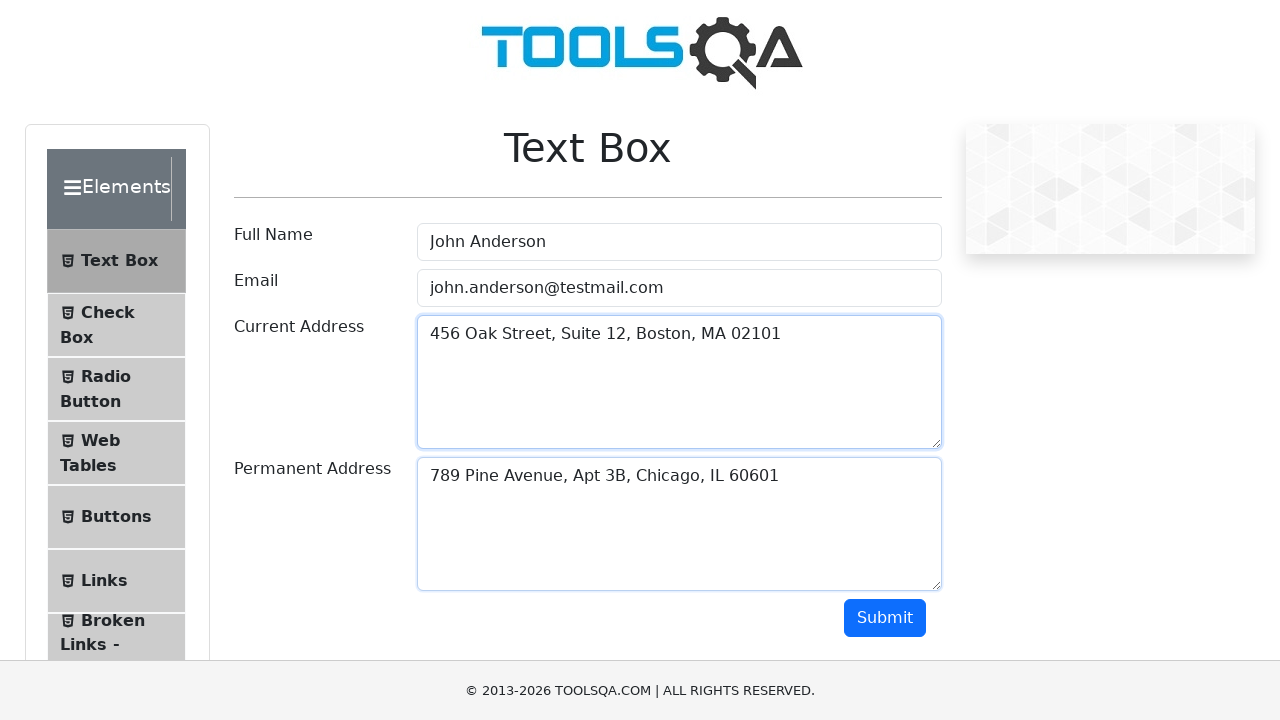

Clicked Submit button to submit the text box form at (885, 618) on #submit
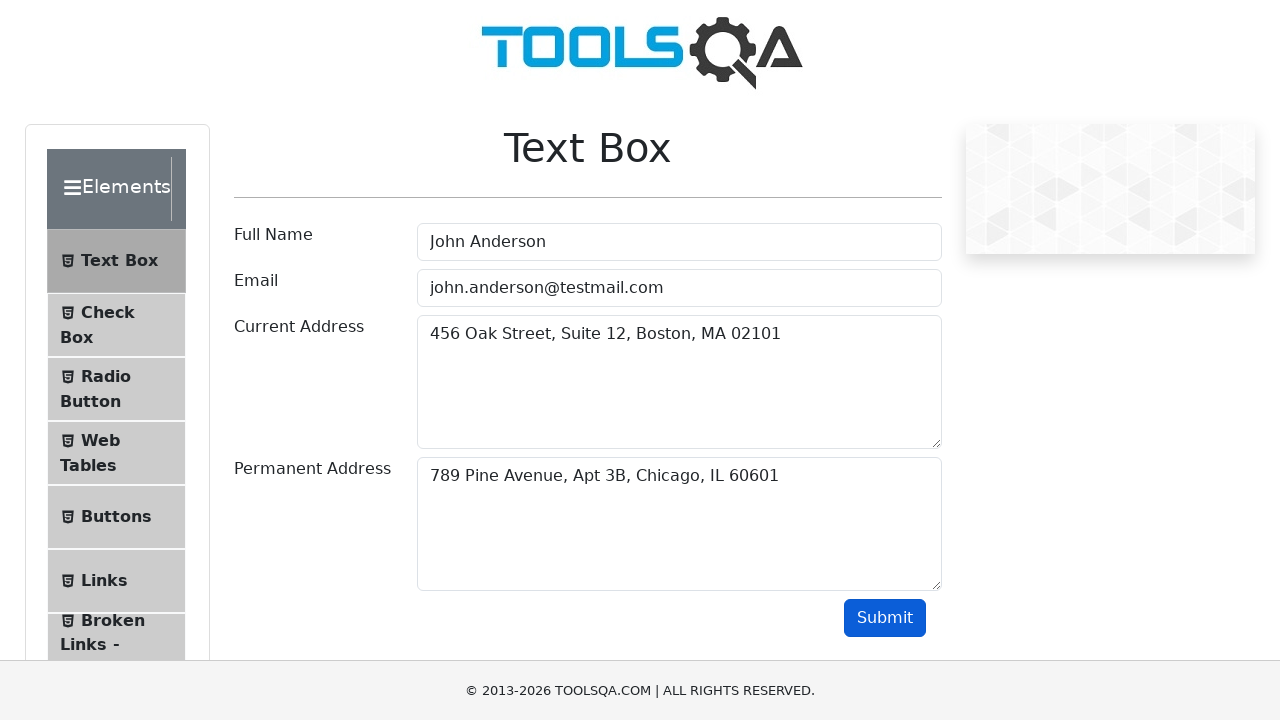

Form output appeared confirming successful submission
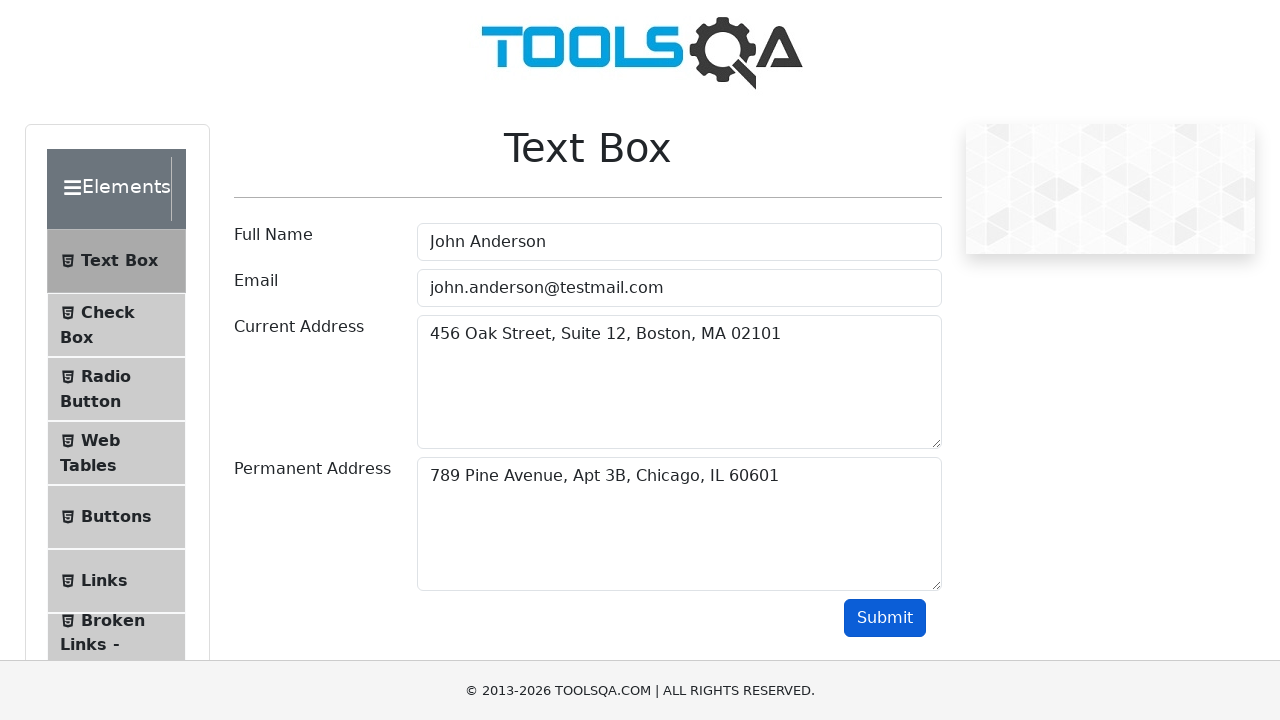

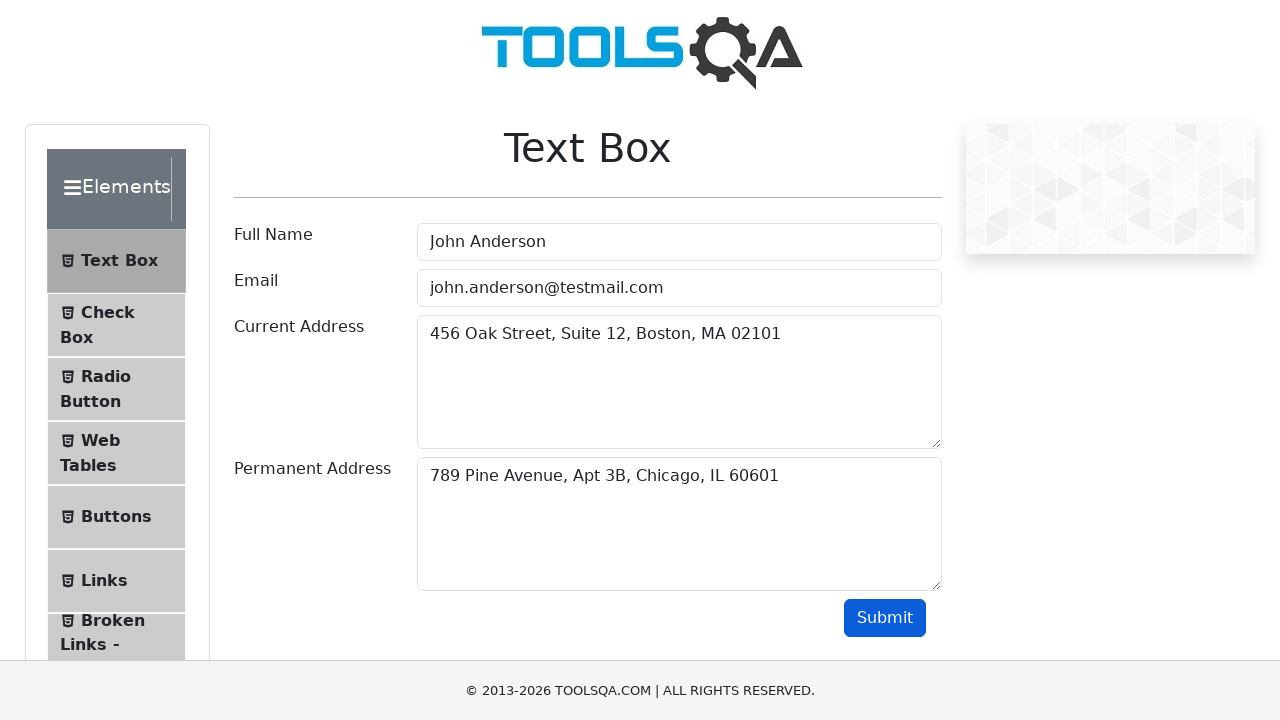